Tests JavaScript dialog interactions (alert, prompt, confirm) by clicking a demo button and interacting with the resulting dialogs - entering text in a prompt, accepting an alert, and dismissing a confirm dialog.

Starting URL: https://javascript.info/alert-prompt-confirm

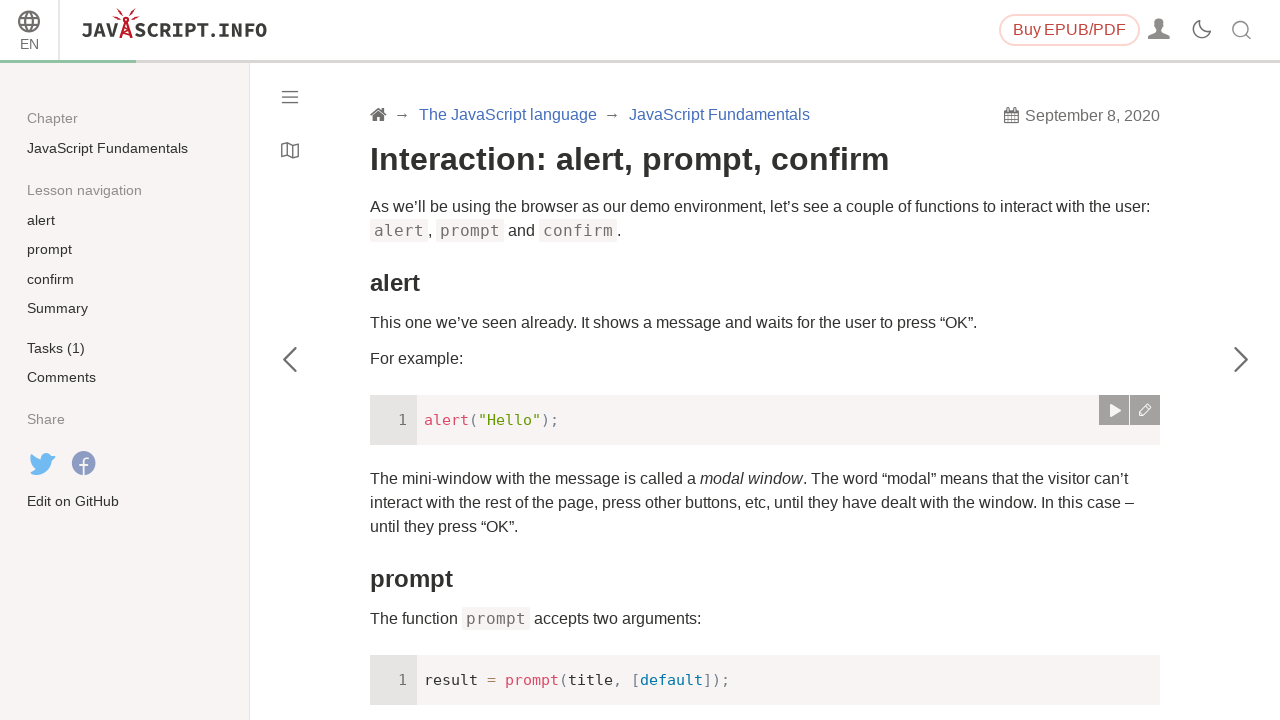

Set up handler for first dialog (prompt)
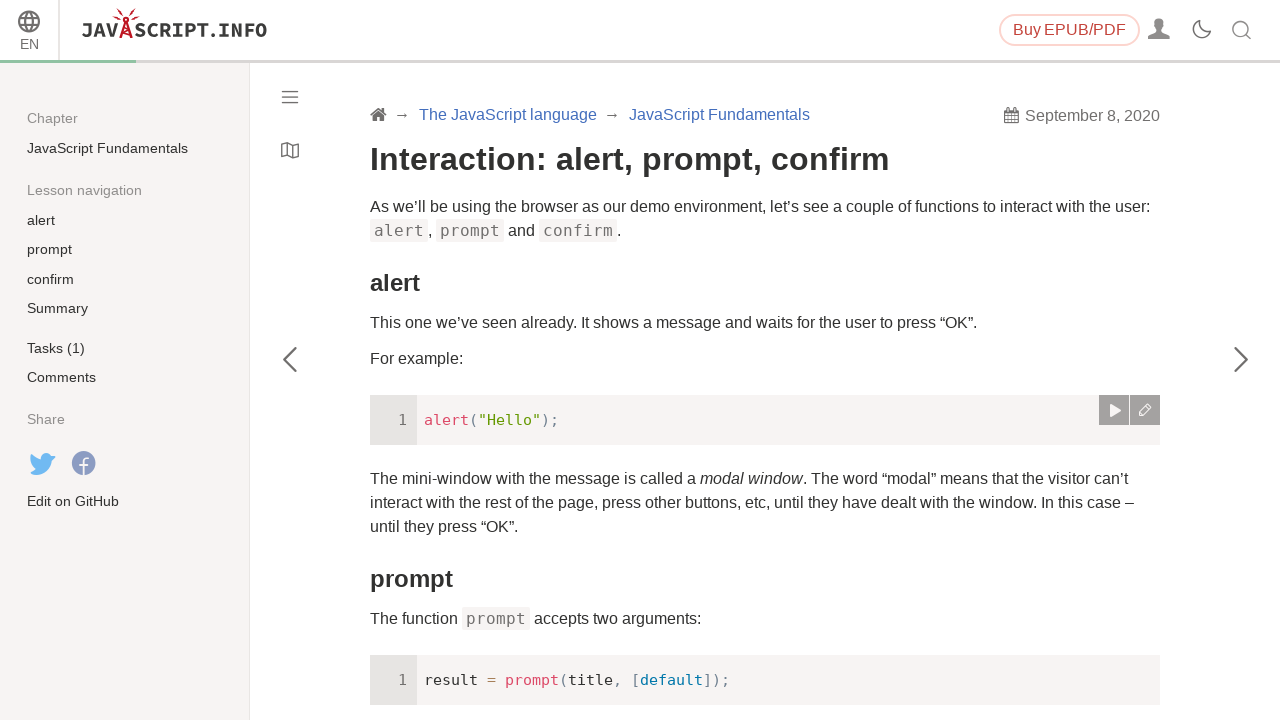

Clicked 'Run the demo' link to trigger dialogs at (420, 361) on xpath=//a[text()='Run the demo']
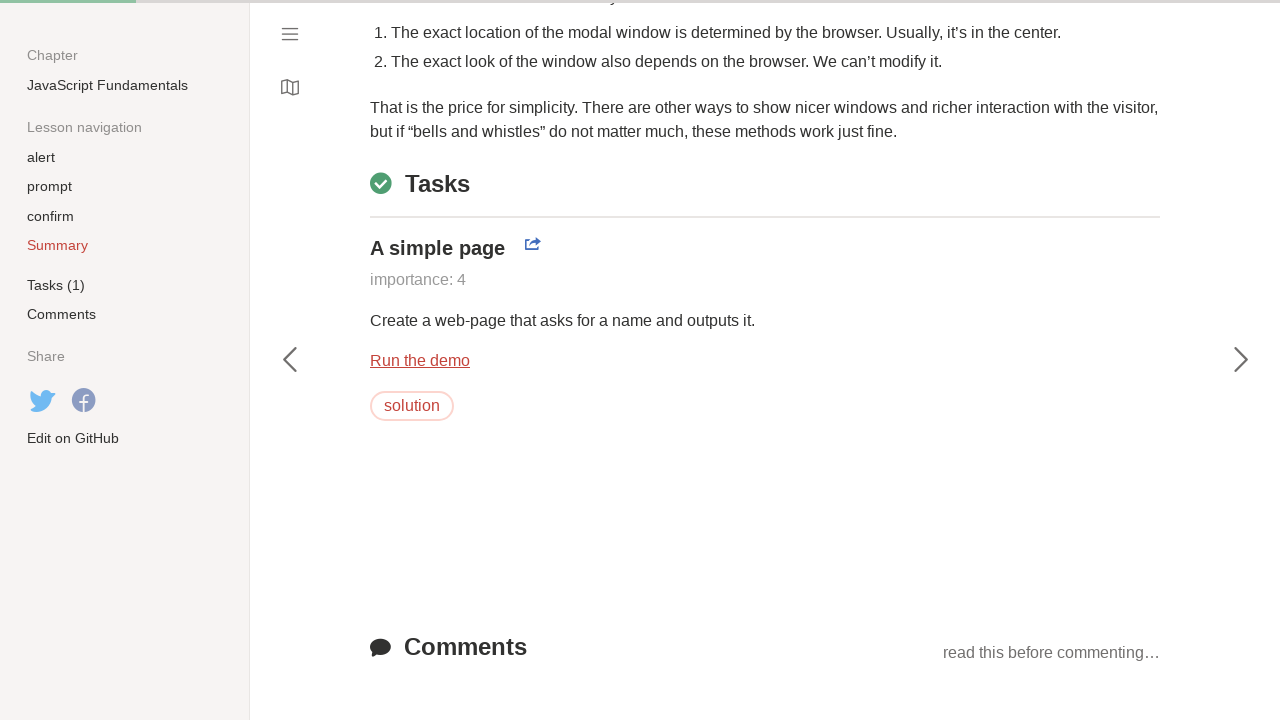

Set up handler for second dialog (alert) and accepted prompt with name 'Jyoti Sahu'
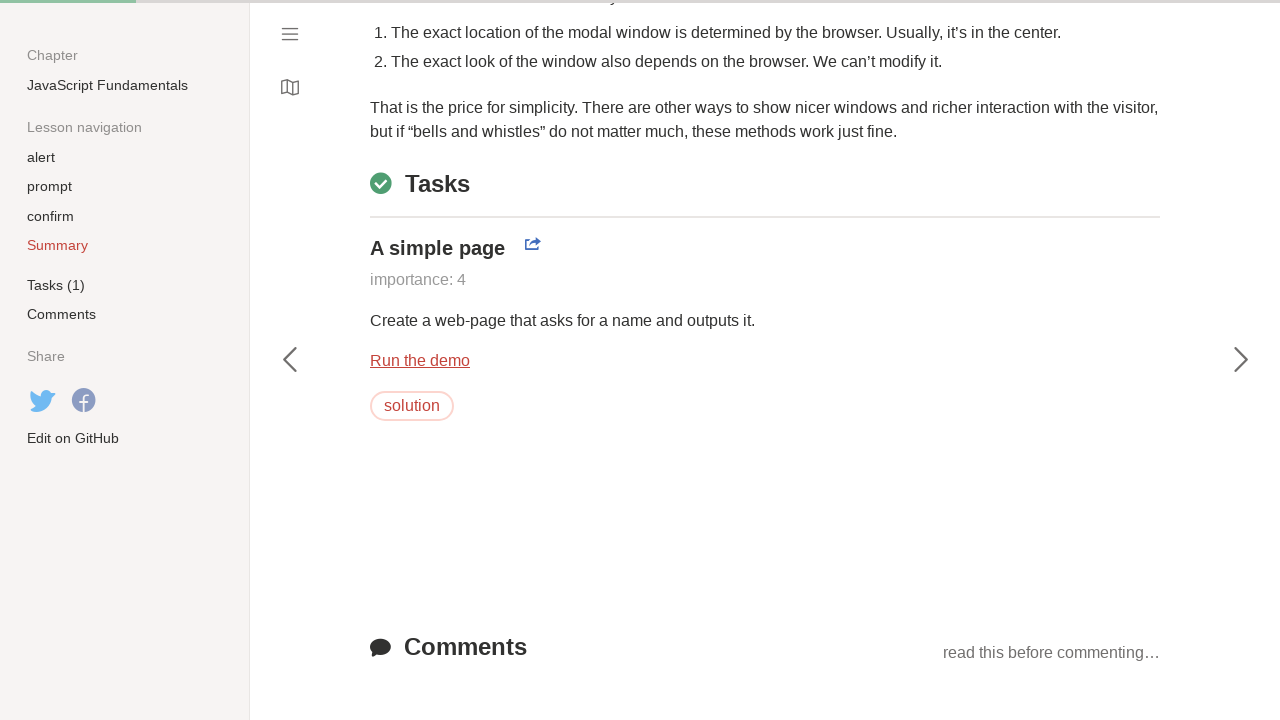

Set up handler for third dialog (confirm) and accepted alert
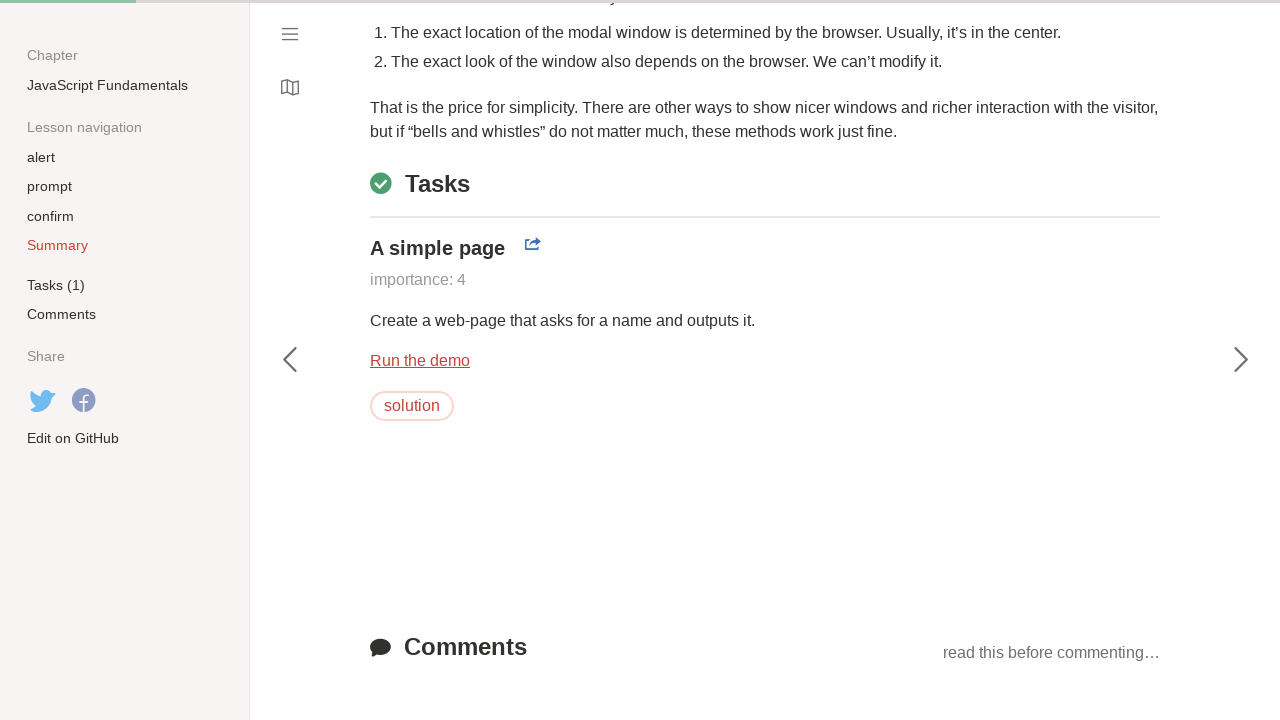

Waited for all dialogs to be processed and dismissed confirm dialog
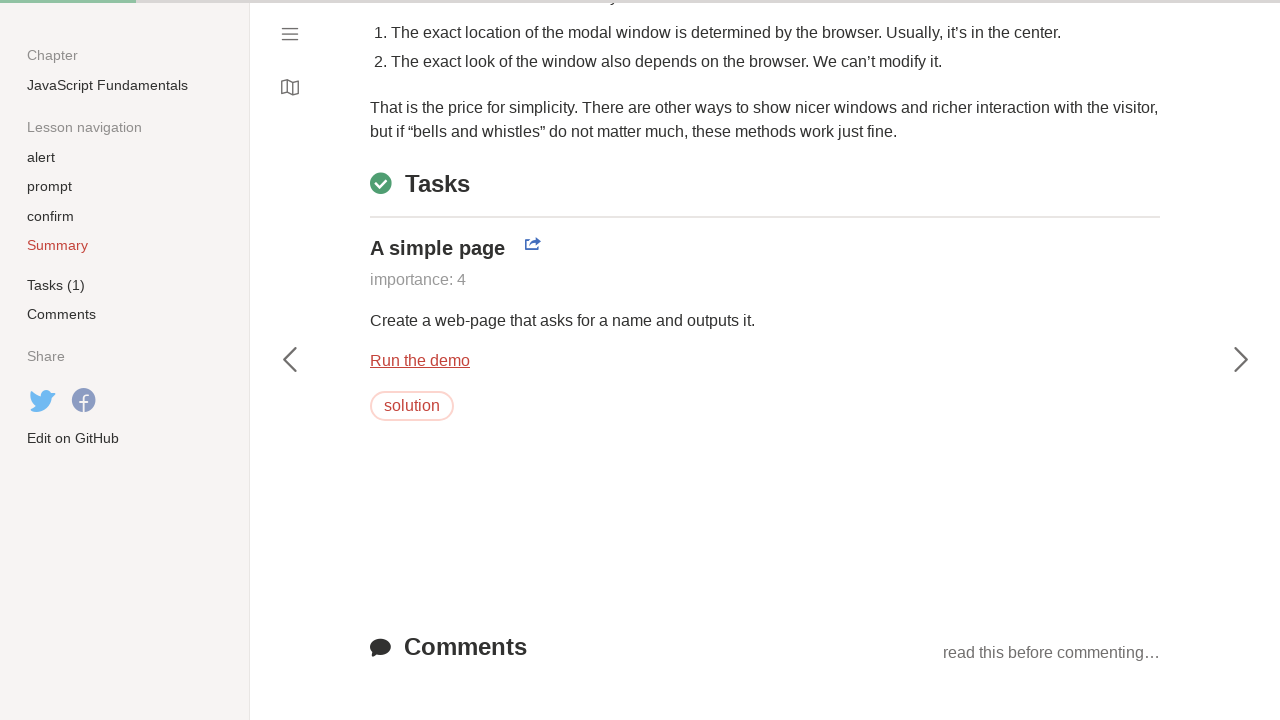

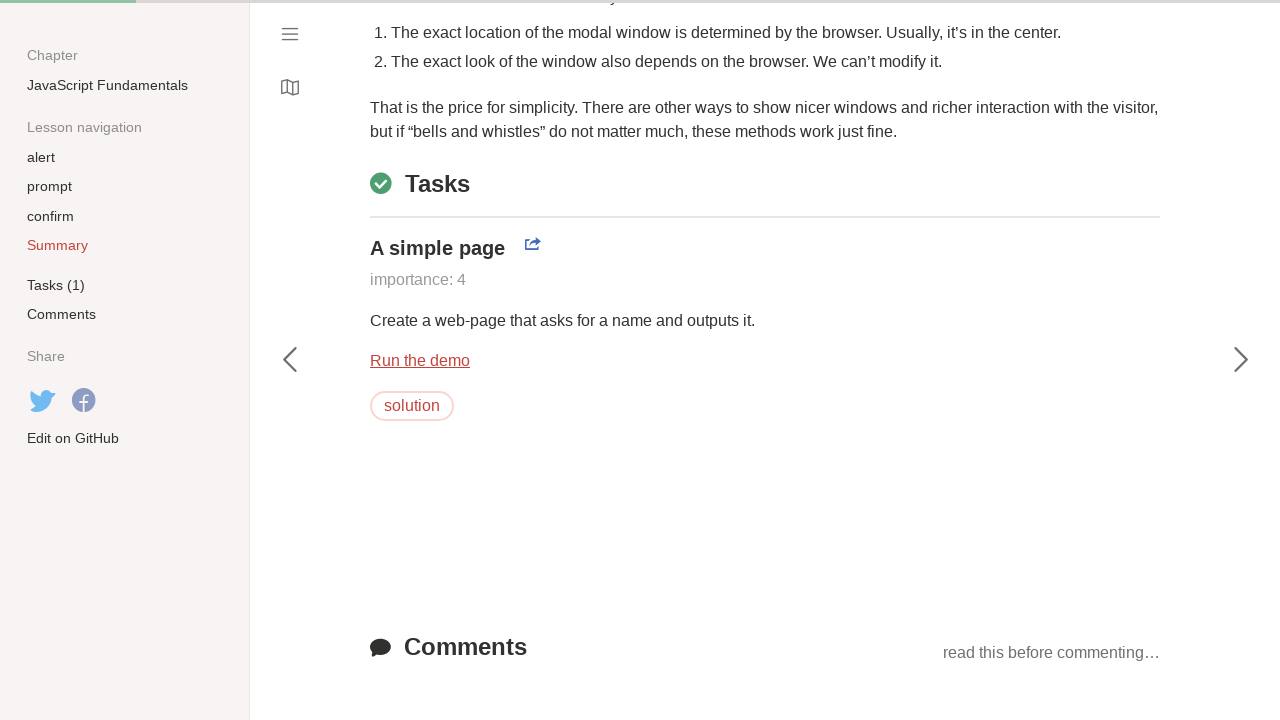